Tests the broken images page by navigating to it, verifying the page heading, and checking if images are displayed on the page

Starting URL: http://the-internet.herokuapp.com/

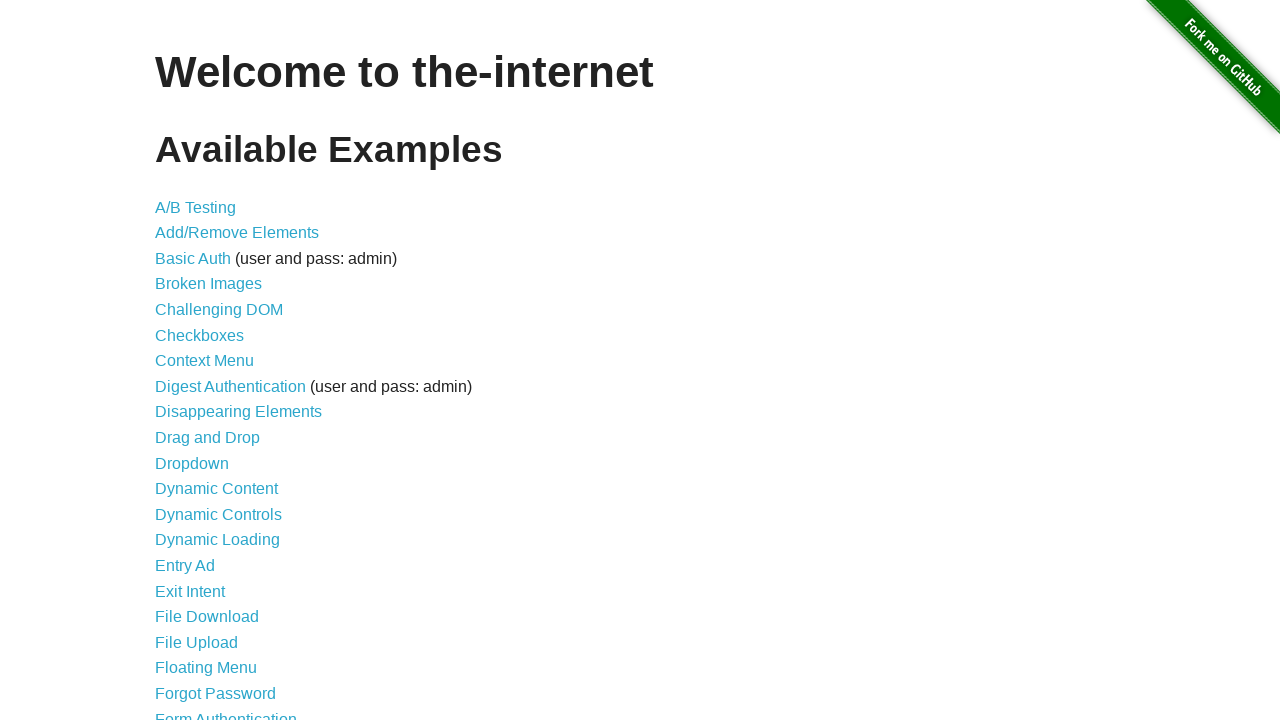

Clicked on Broken Images link at (208, 284) on text=Broken Images
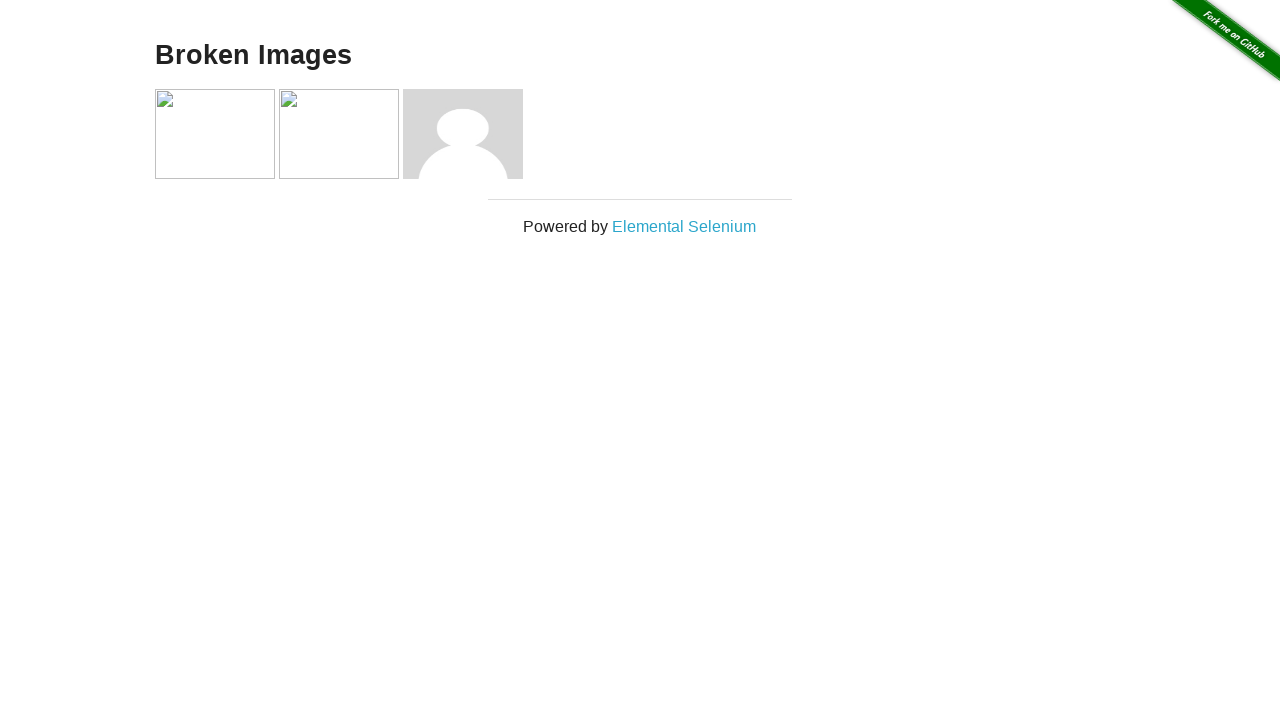

Waited for page heading to load
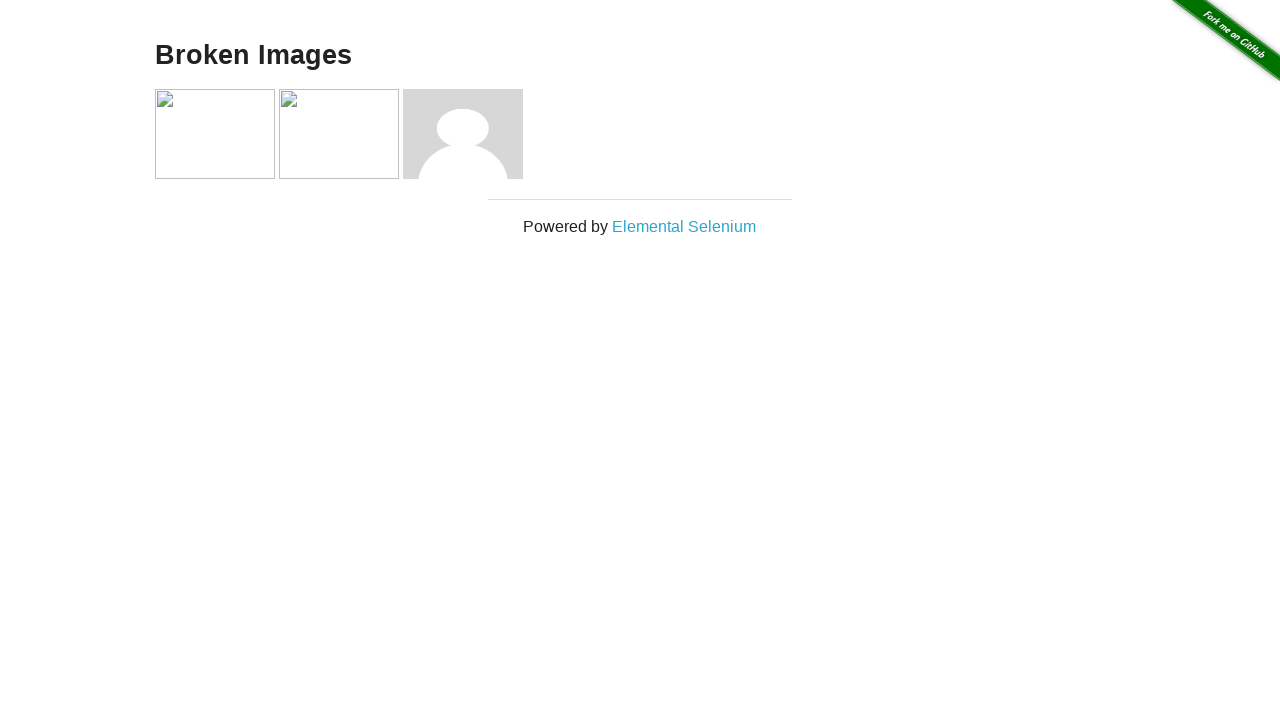

Retrieved heading text
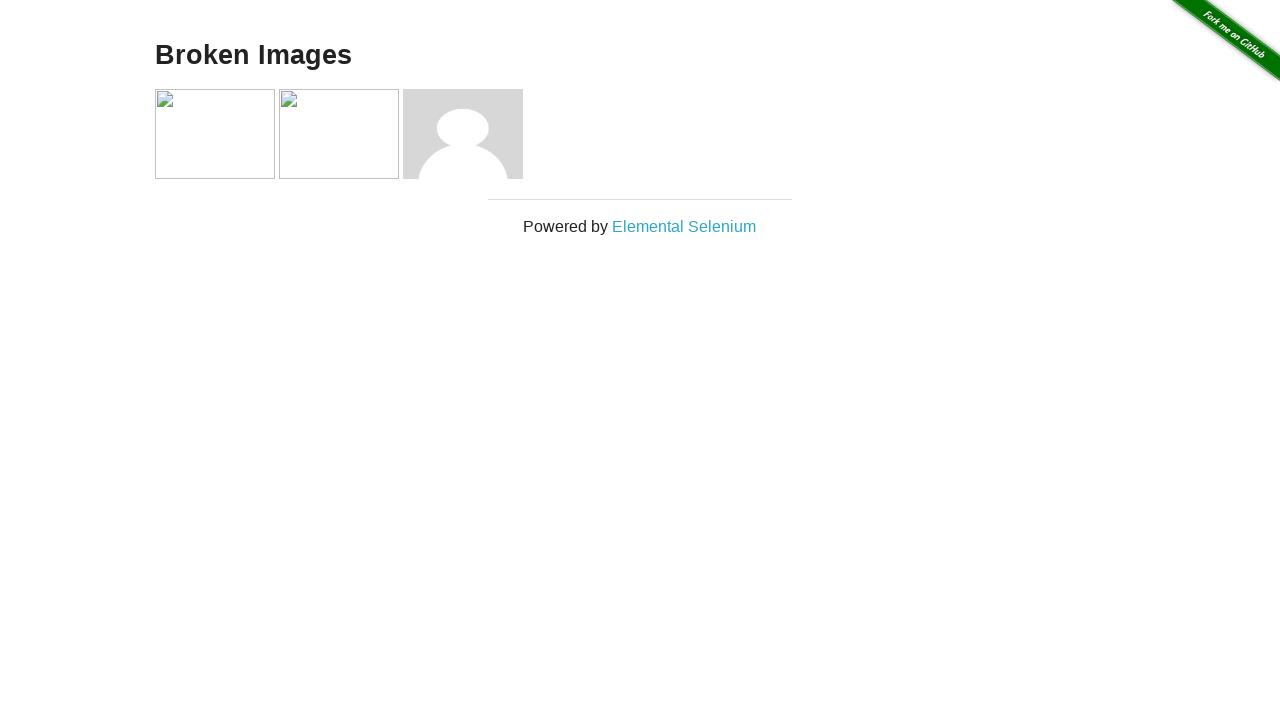

Verified heading text is 'Broken Images'
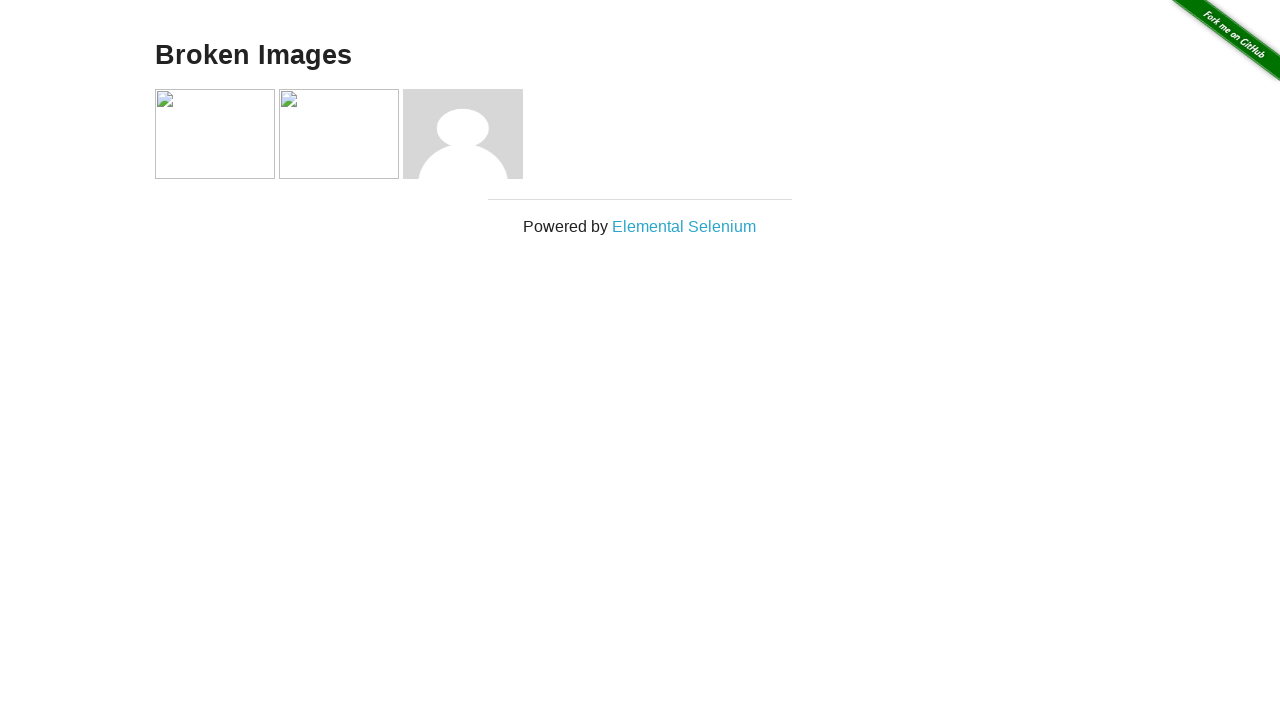

Clicked on the heading at (640, 56) on xpath=//h3
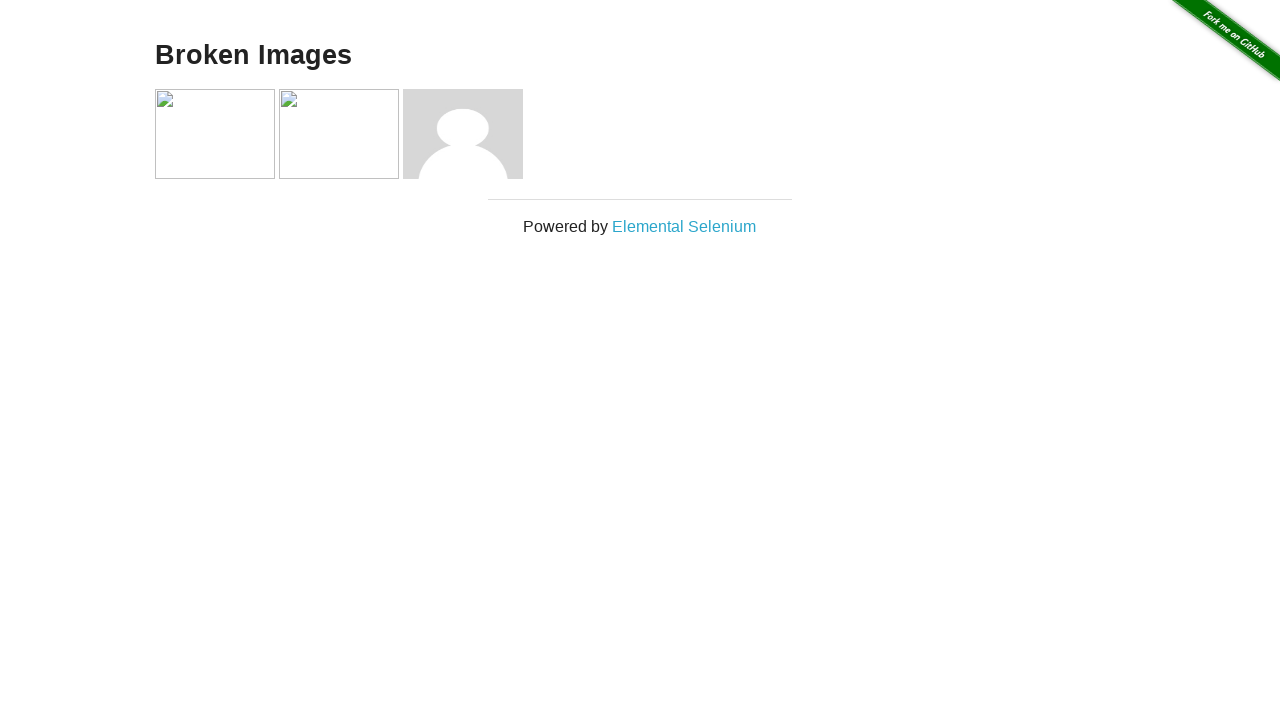

Checked visibility of image 1
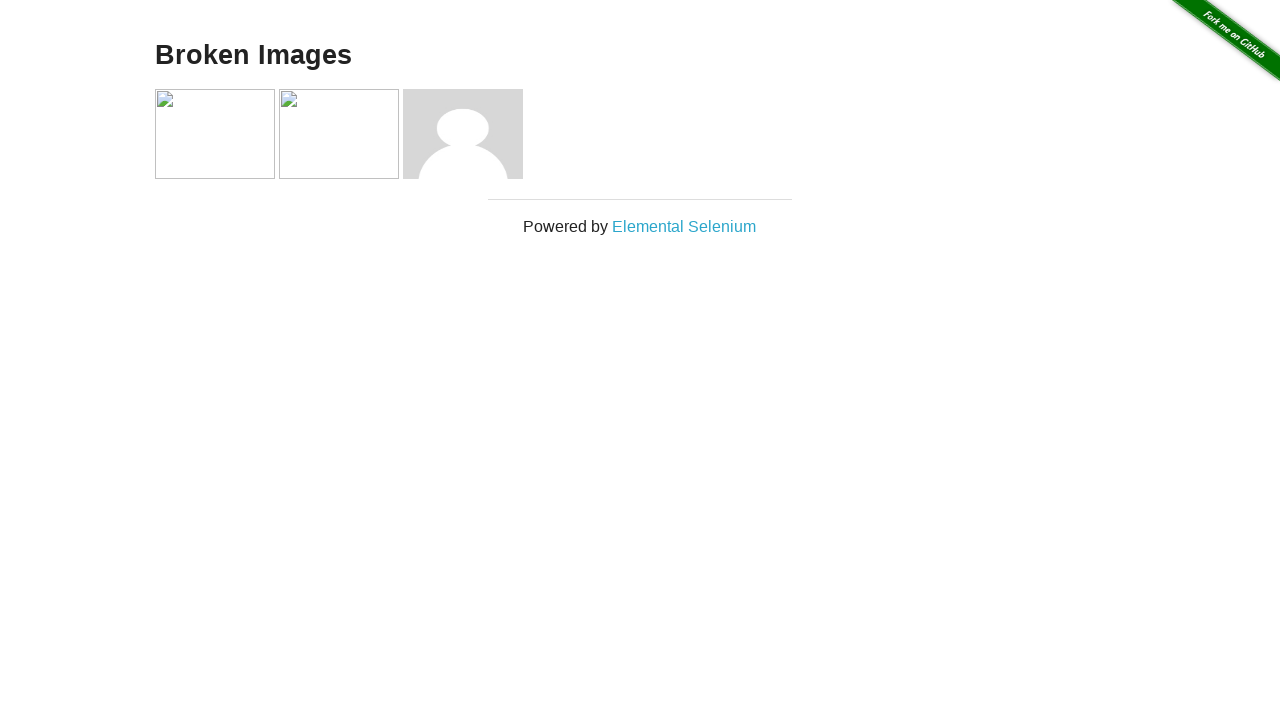

Checked visibility of image 2
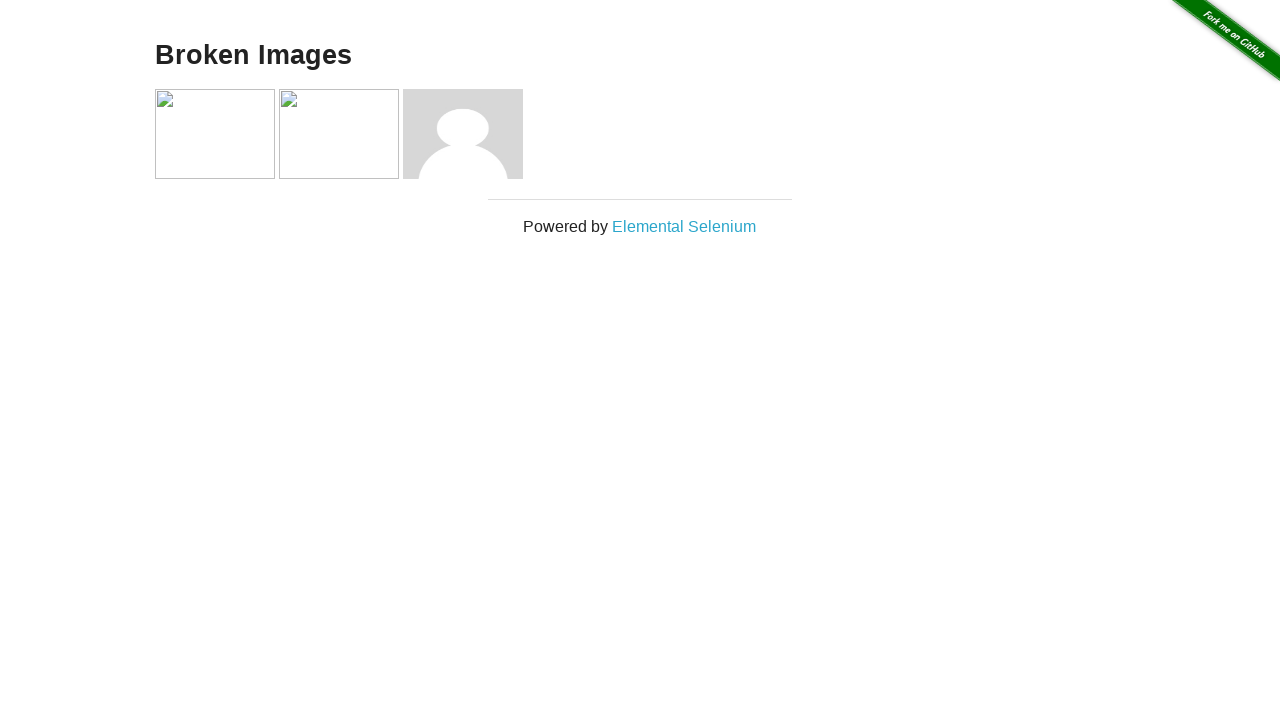

Checked visibility of image 3
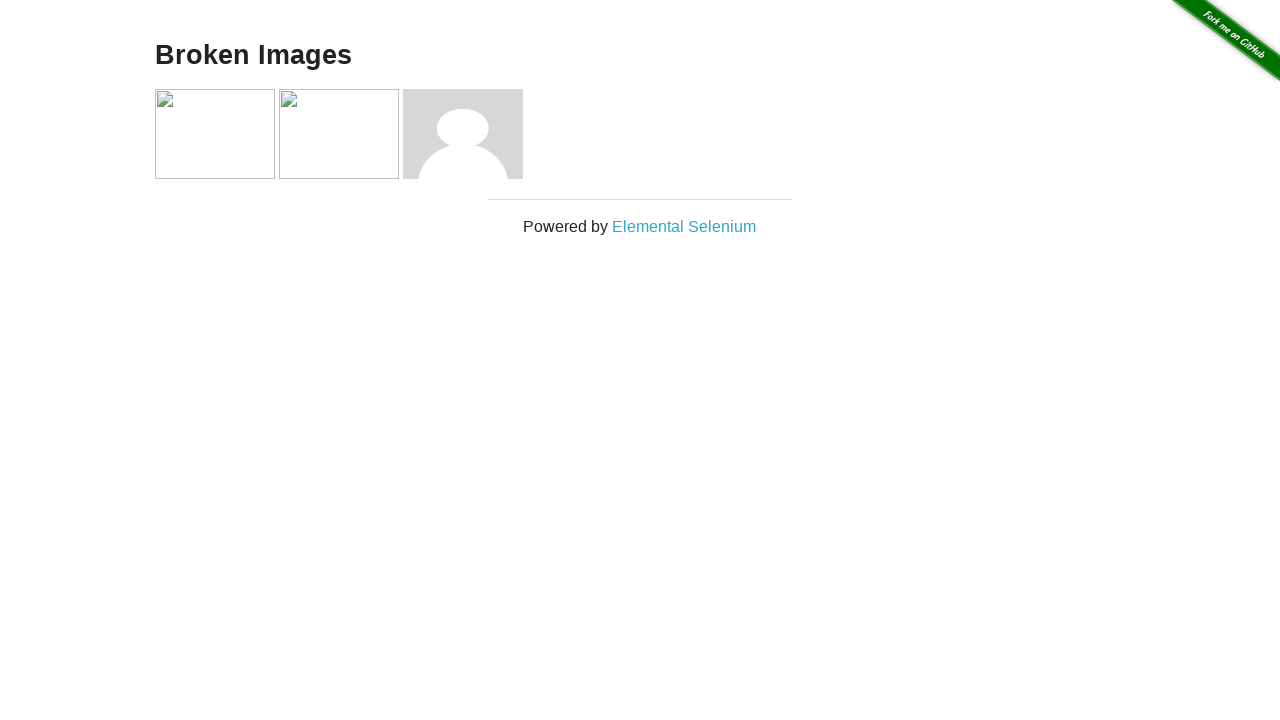

Logged visibility status of all images
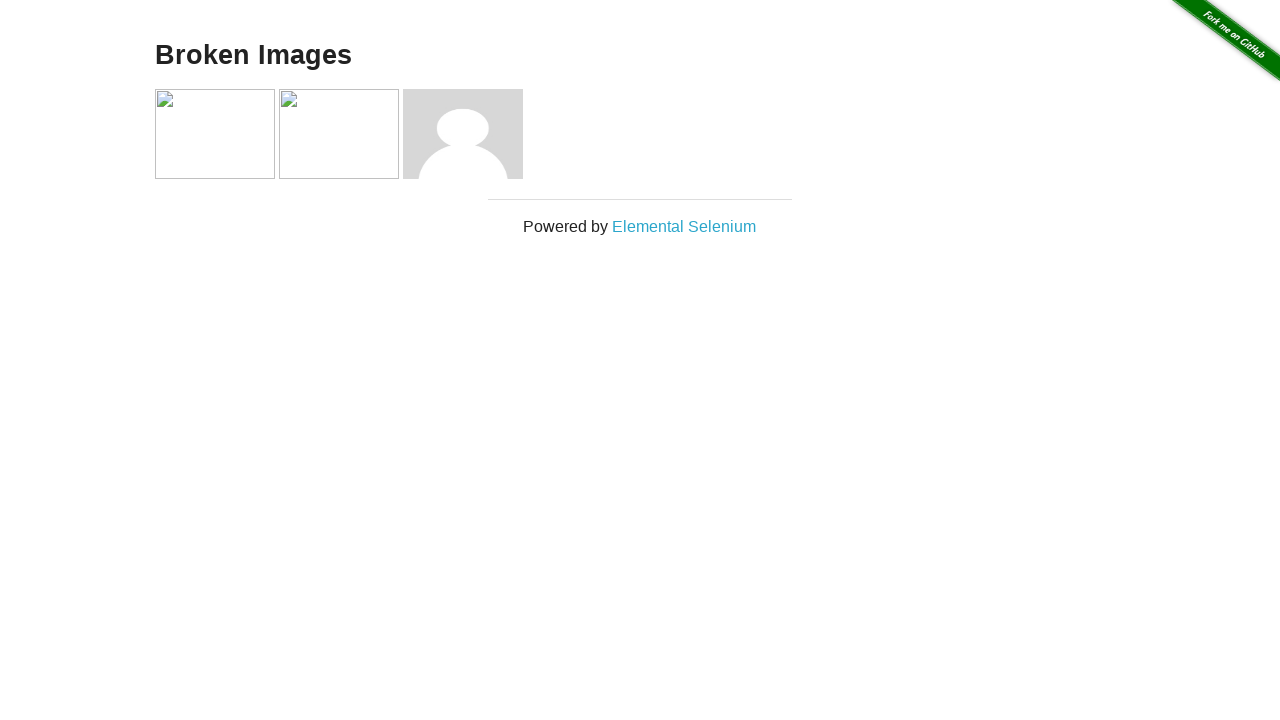

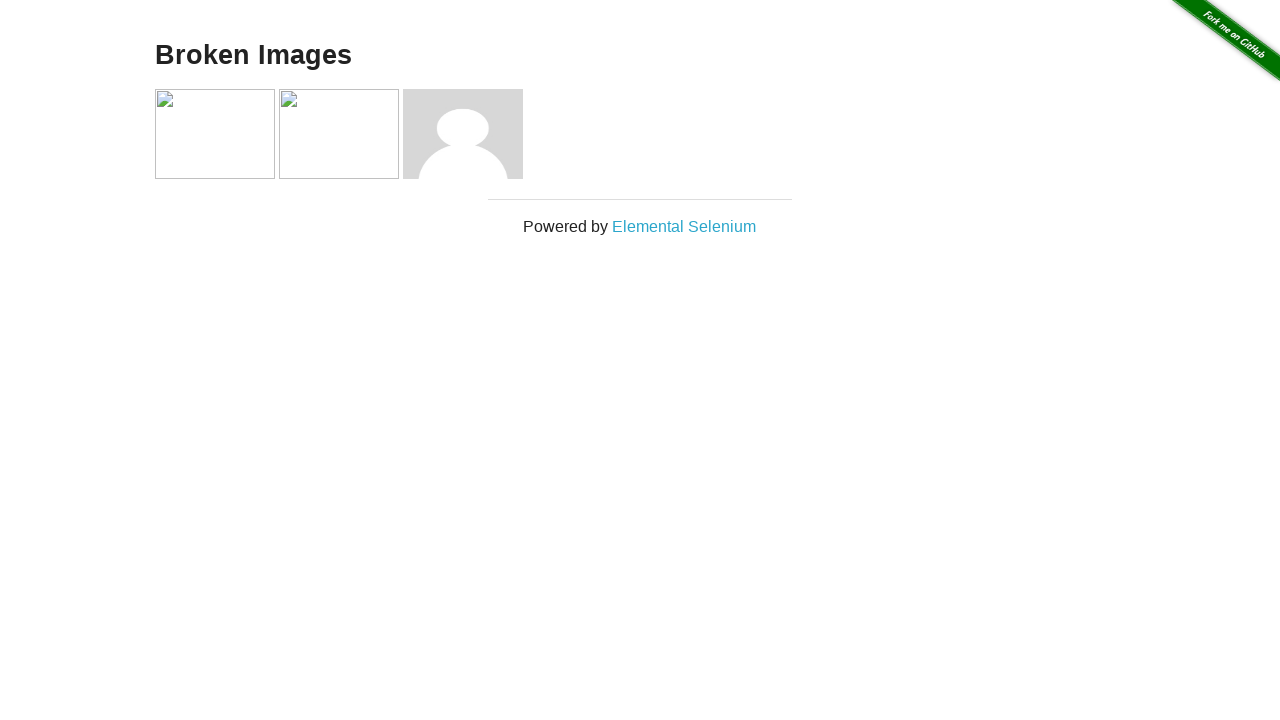